Tests form filling on a Selenium training page with dynamic attributes, filling username, password, confirm password, and email fields, then clicking the Sign Up button and verifying the confirmation message.

Starting URL: https://v1.training-support.net/selenium/dynamic-attributes

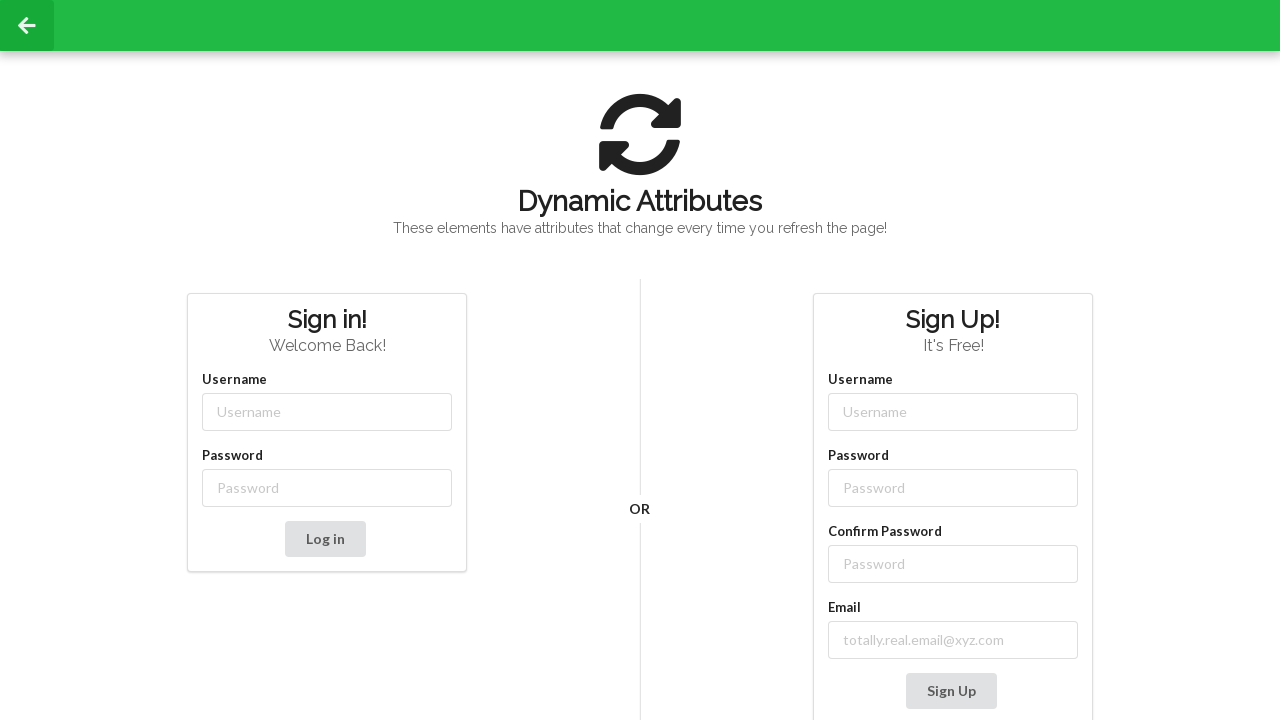

Filled username field with 'NewUser' on input[class*='-username']
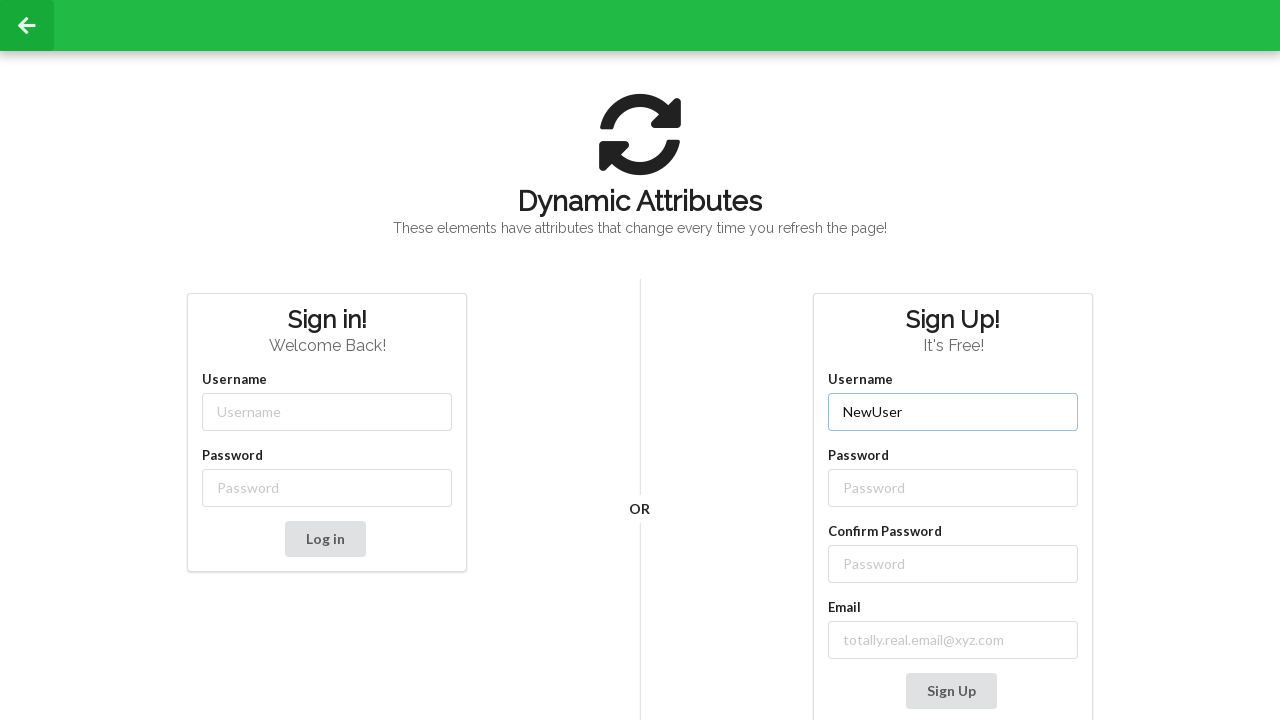

Filled password field with 'SecurePass123' on input[class*='-password']
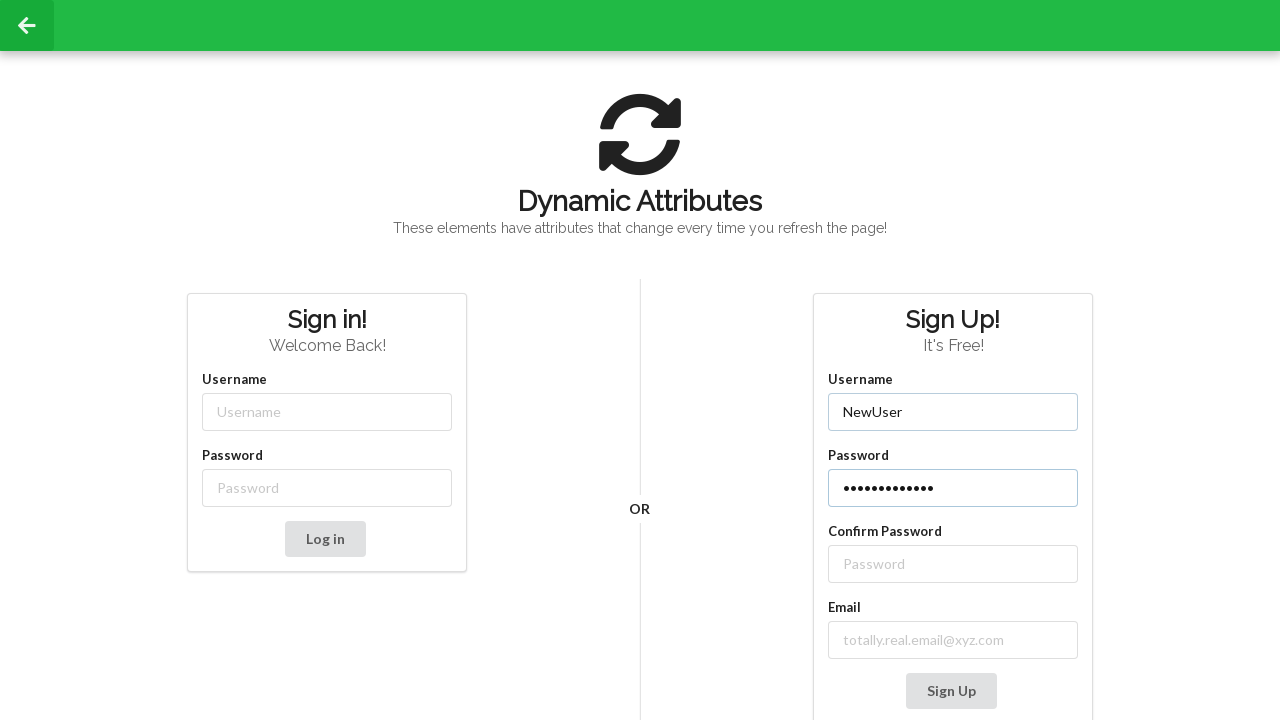

Filled confirm password field with 'SecurePass123' on //label[text()='Confirm Password']/following-sibling::input
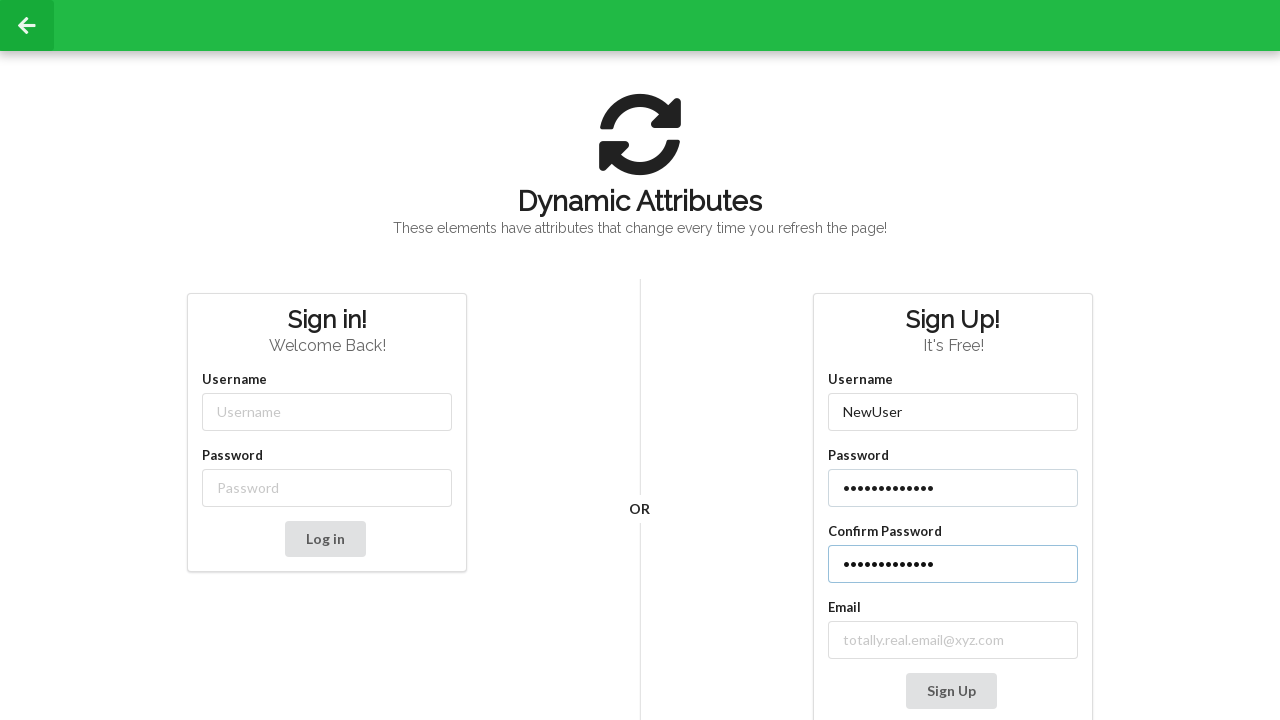

Filled email field with 'testuser_742@example.com' on //label[contains(text(), 'mail')]/following-sibling::input
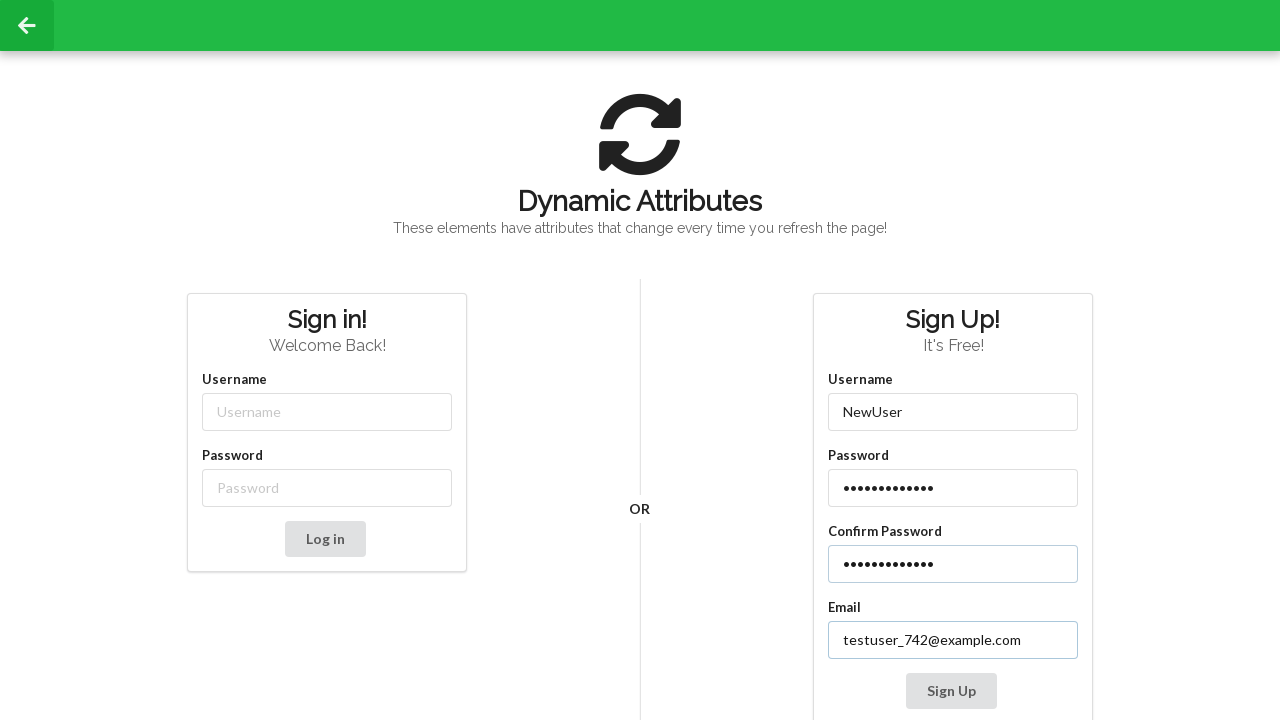

Clicked the Sign Up button at (951, 691) on xpath=//button[contains(text(), 'Sign Up')]
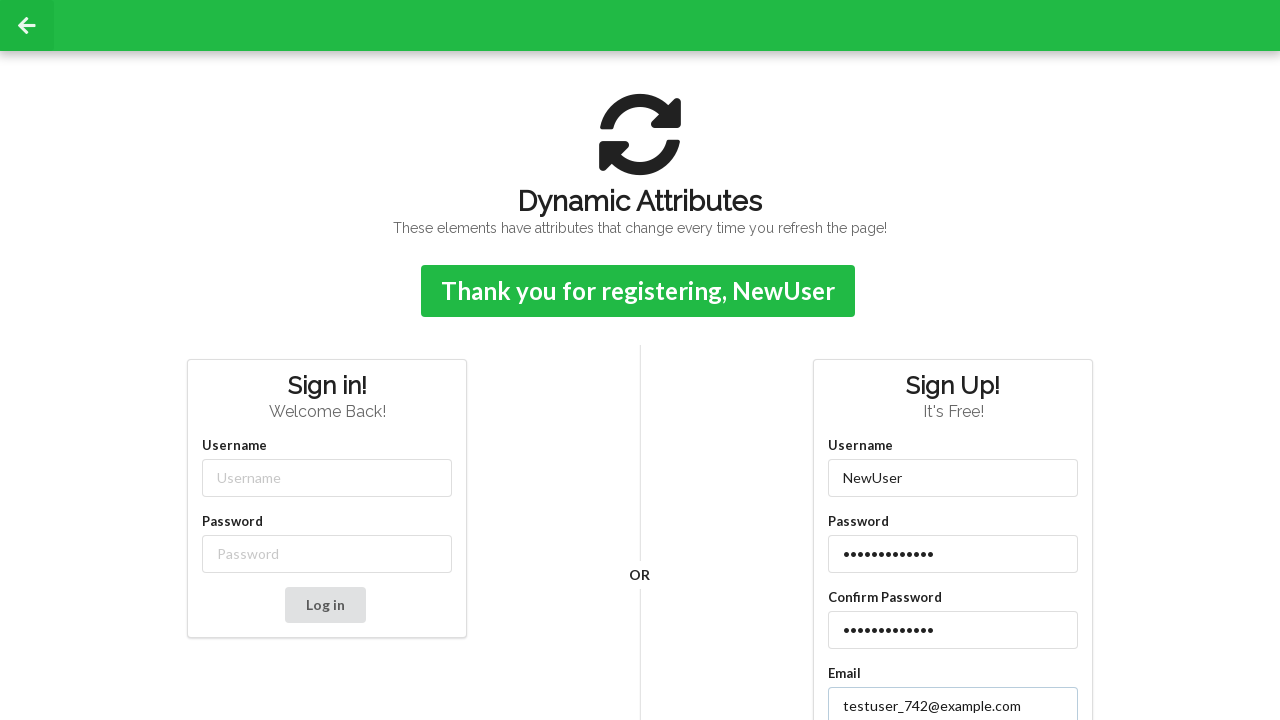

Confirmation message element loaded
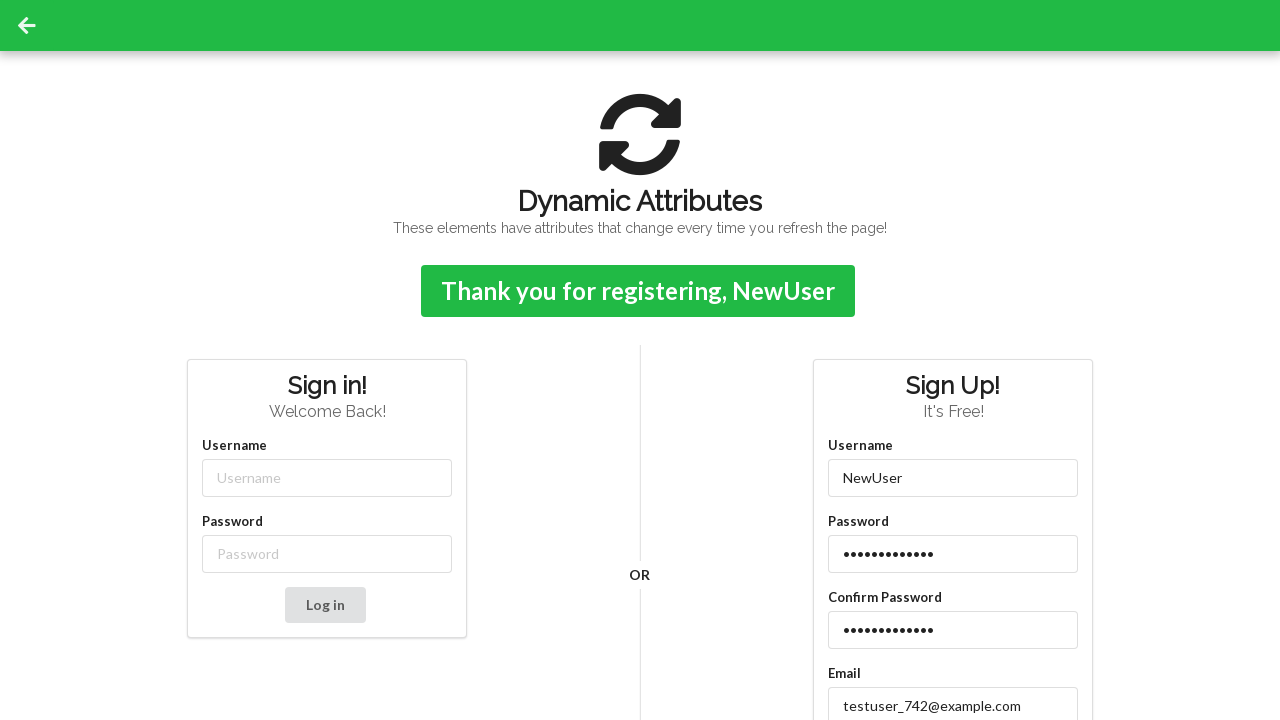

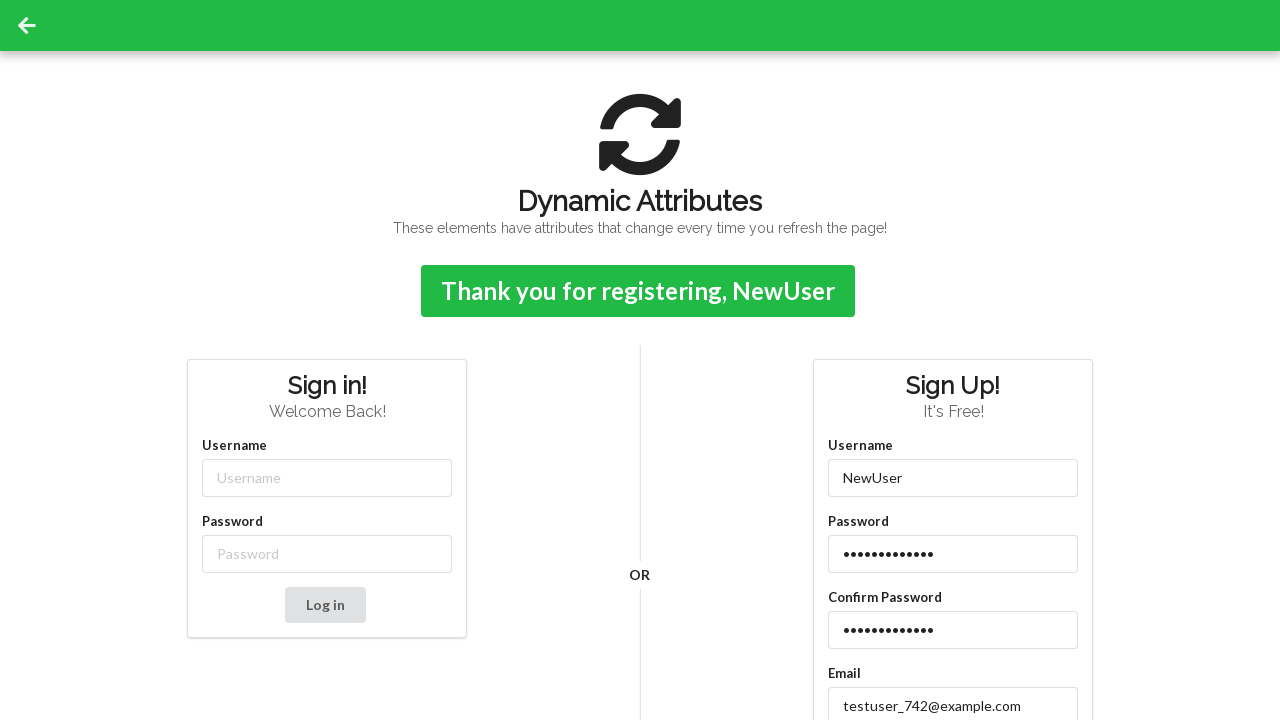